Tests the Firefox ESR macOS download menu by opening it, verifying download links are visible, then closing it to verify links are hidden again.

Starting URL: https://www.mozilla.org/en-US/firefox/enterprise/

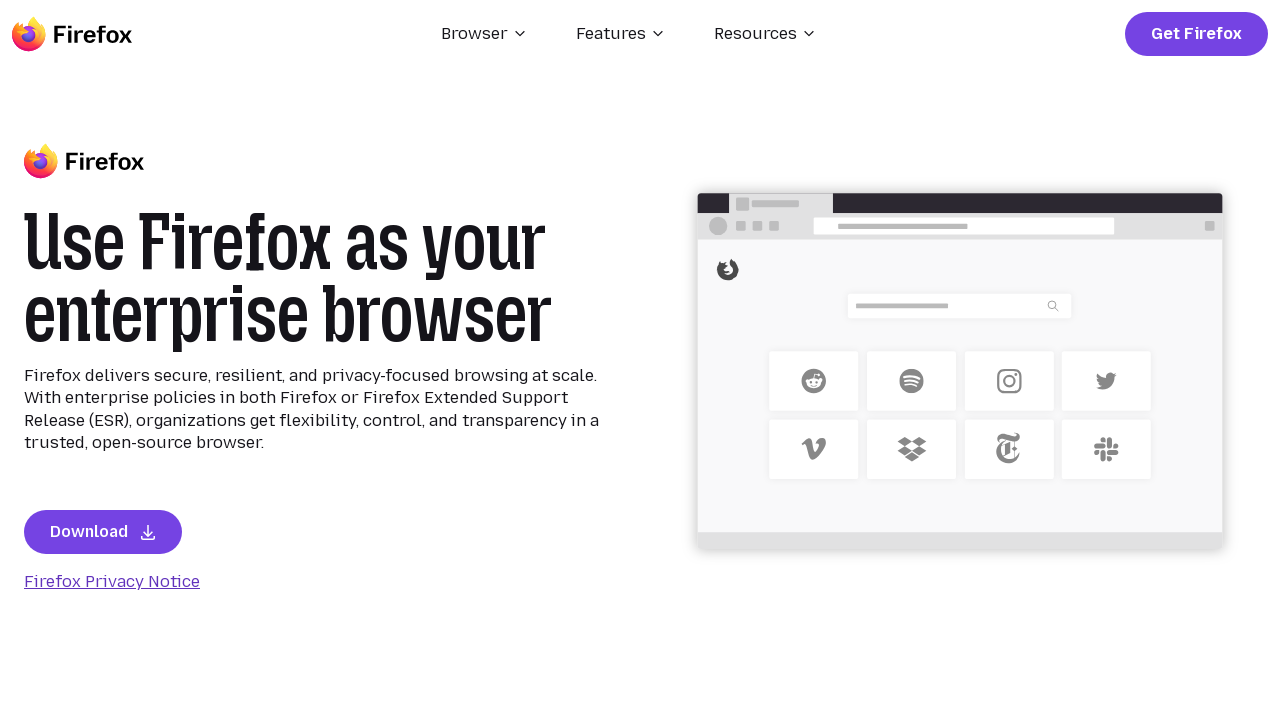

Located Firefox Enterprise macOS menu button element
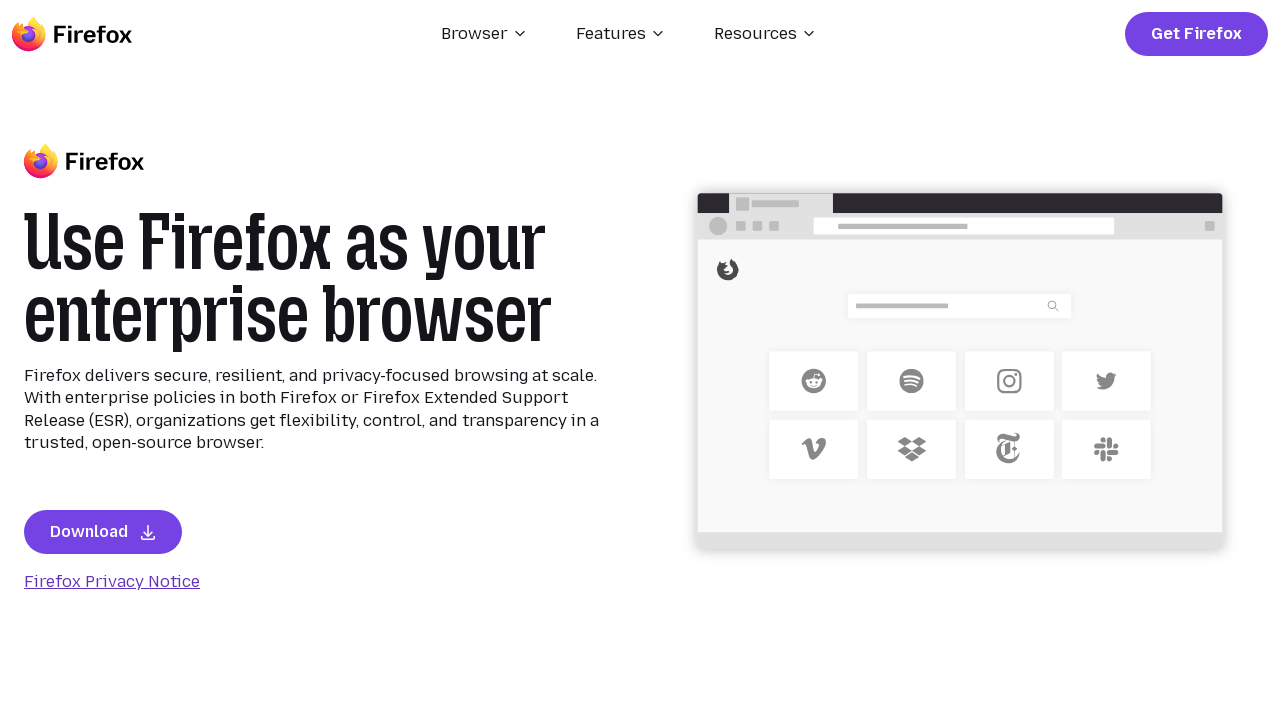

Located Firefox Enterprise macOS menu link element
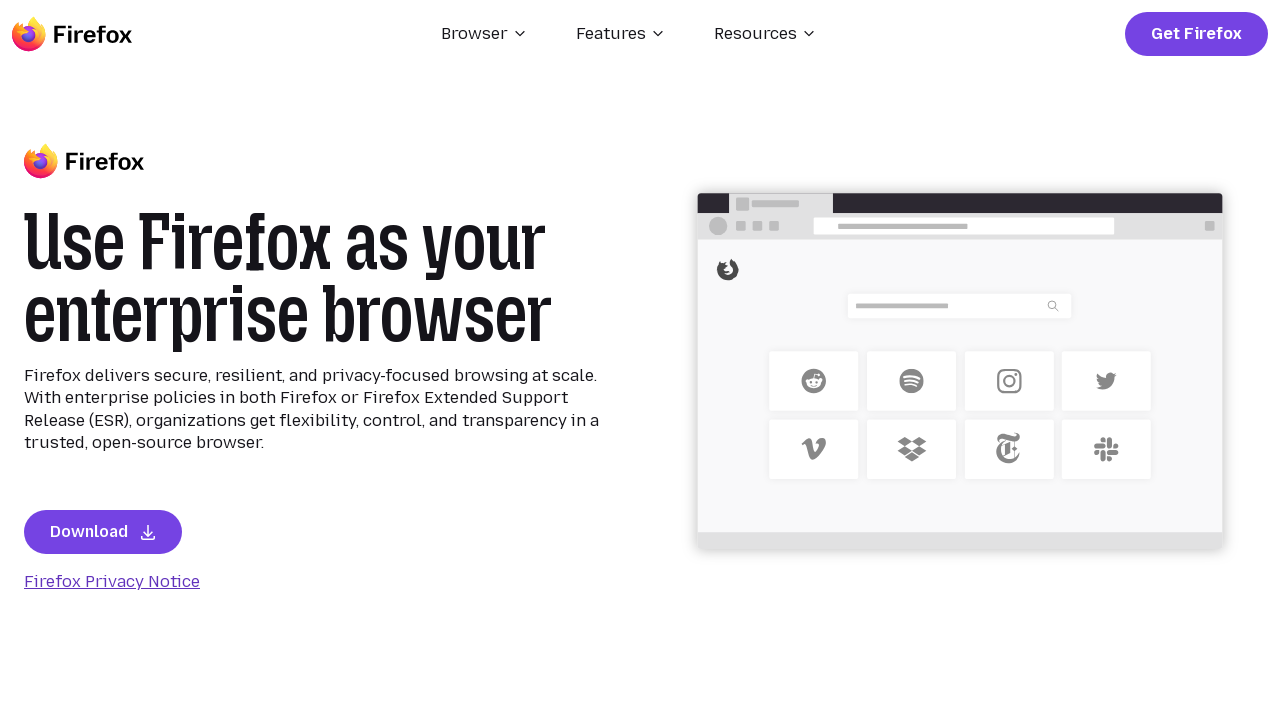

Located Firefox Enterprise macOS ESR menu link element
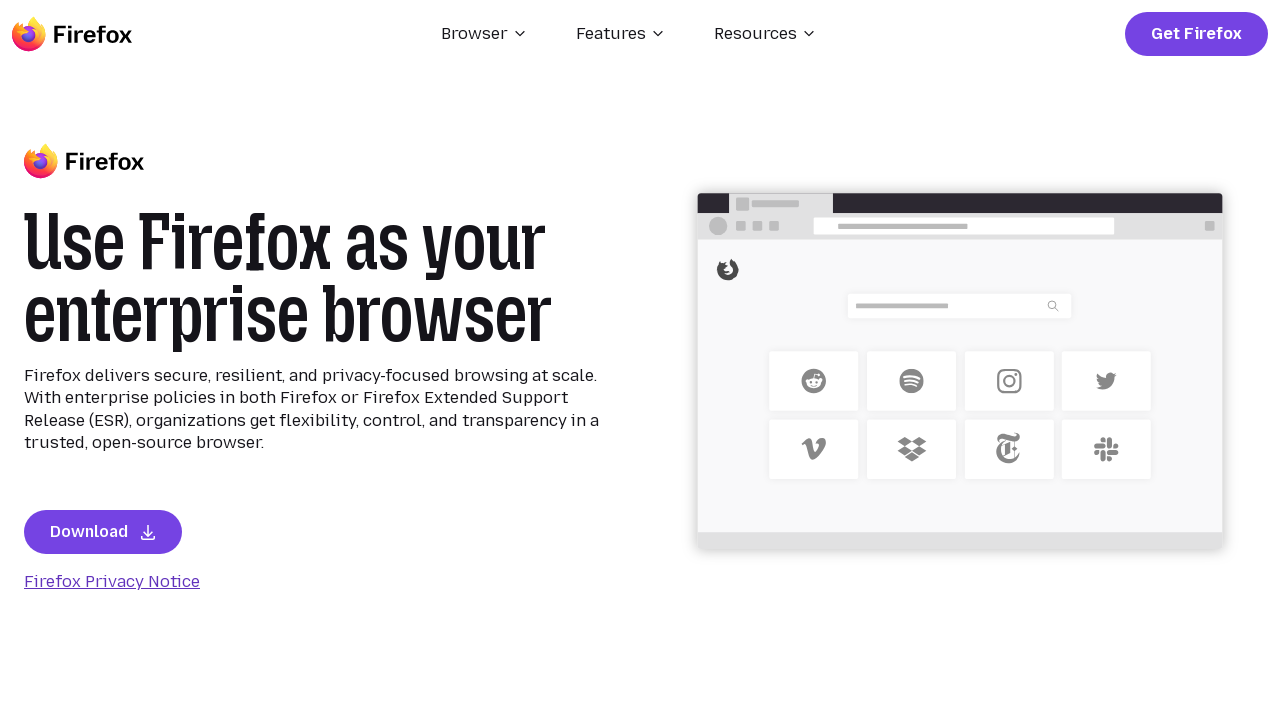

Verified Firefox Enterprise macOS menu link is initially hidden
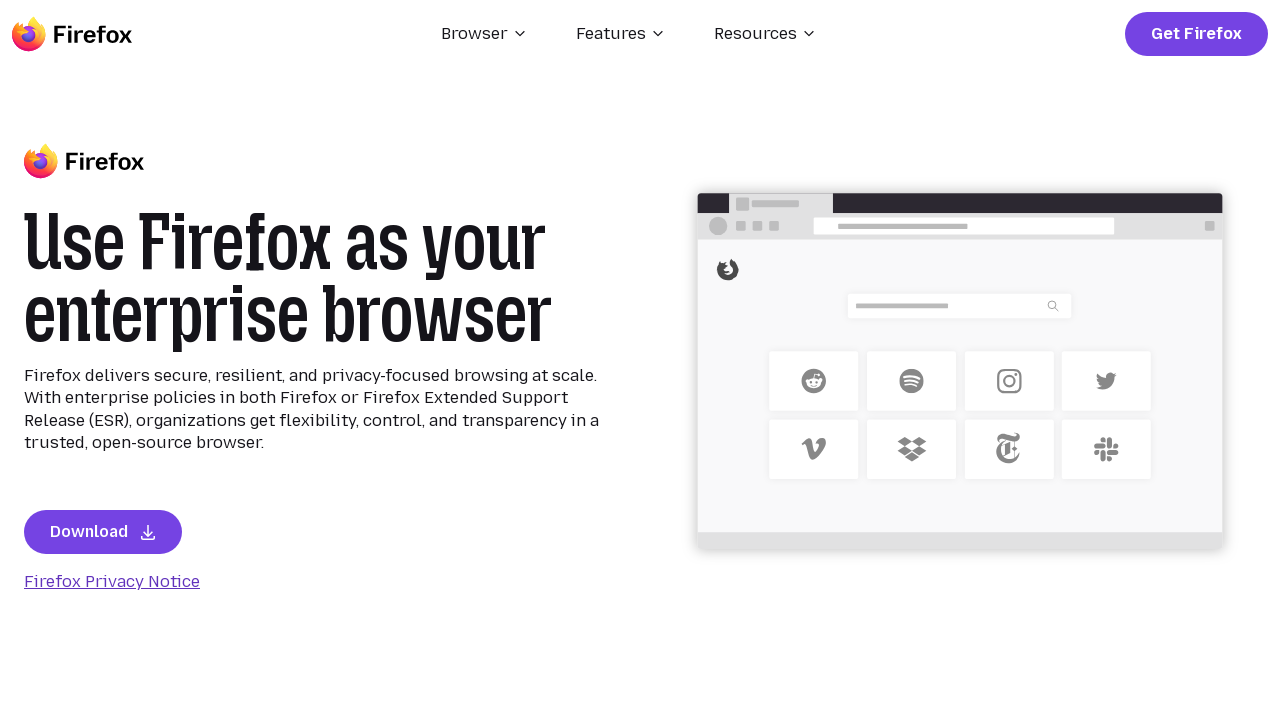

Verified Firefox Enterprise macOS ESR menu link is initially hidden
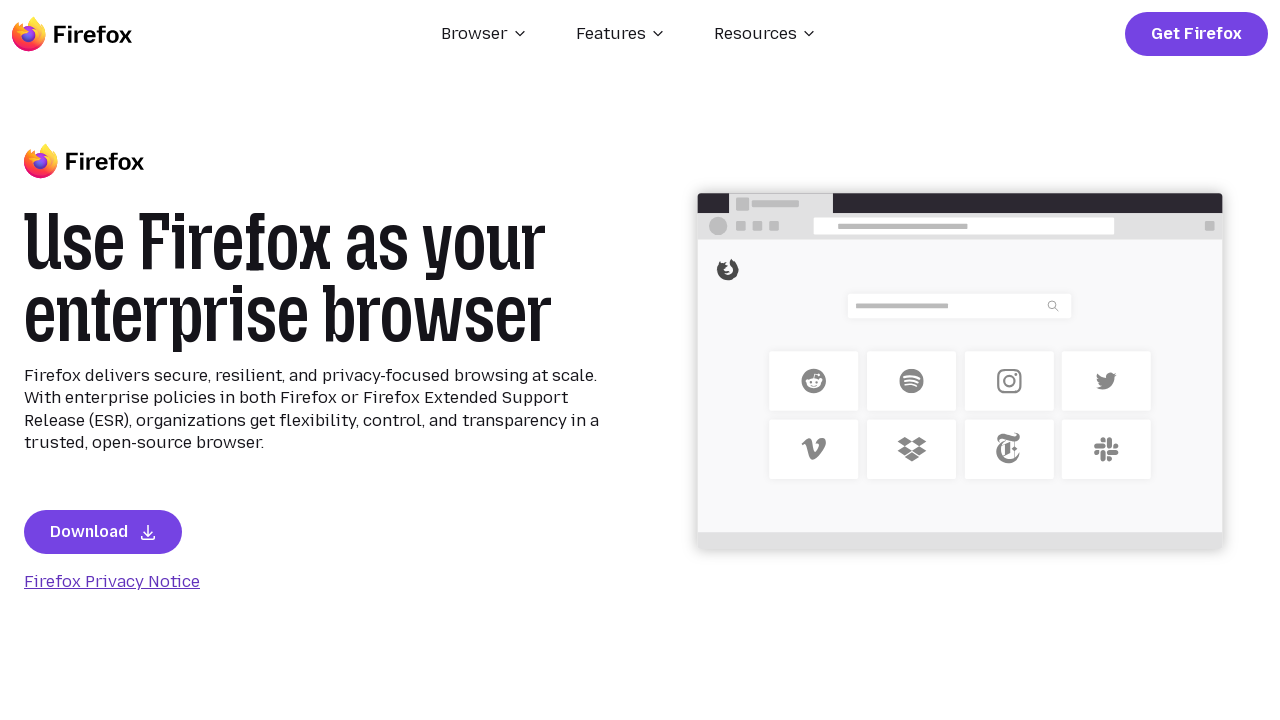

Clicked Firefox Enterprise macOS menu button to open menu at (640, 361) on internal:testid=[data-testid="firefox-enterprise-mac-menu-button"s]
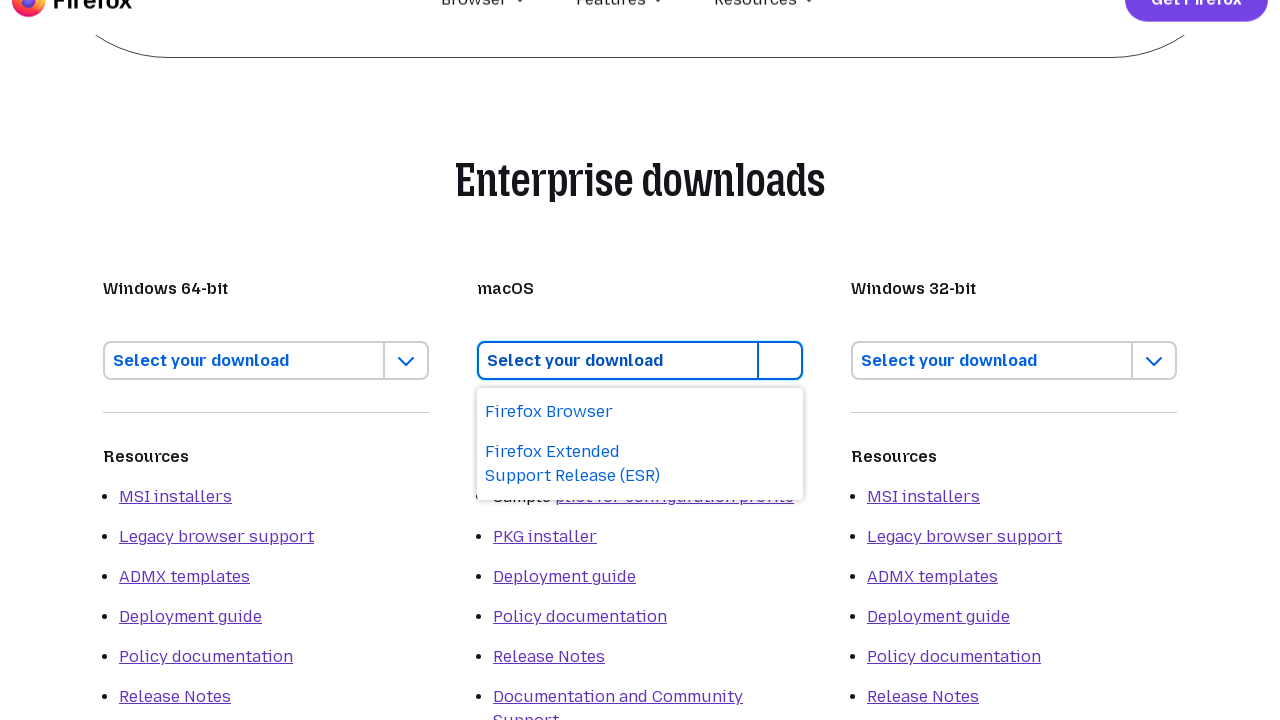

Firefox Enterprise macOS menu link became visible
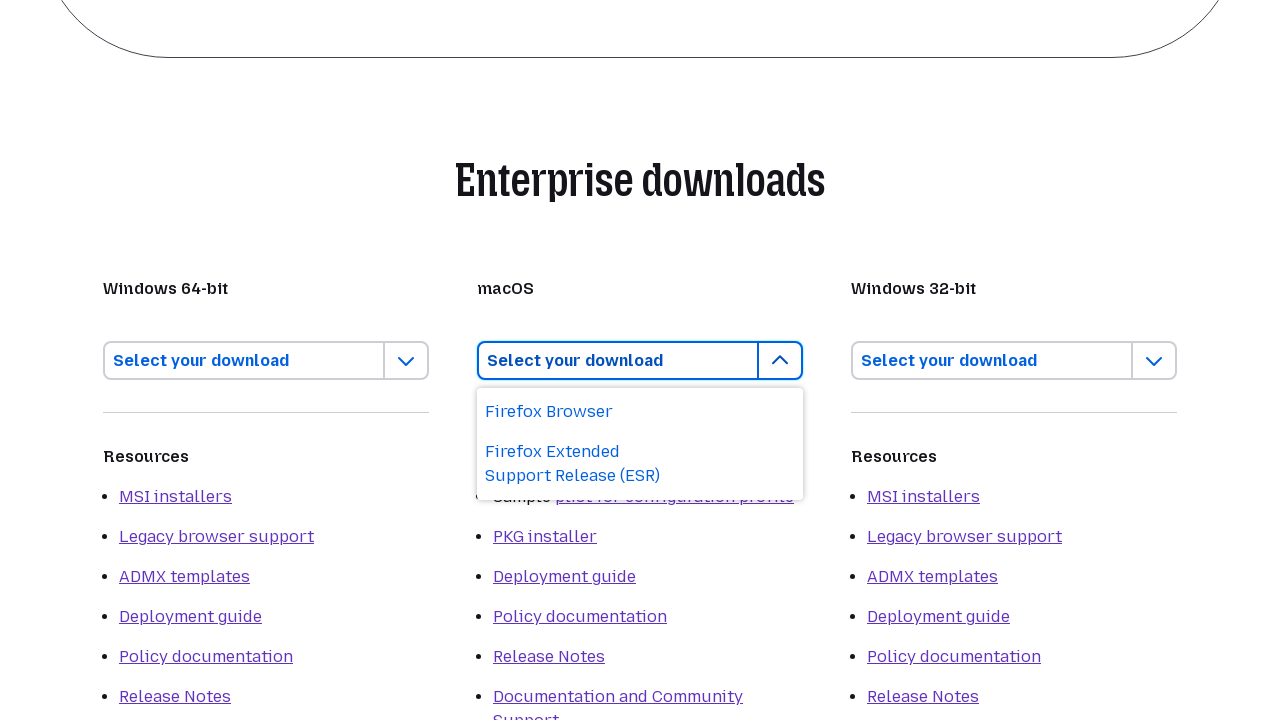

Firefox Enterprise macOS ESR menu link became visible
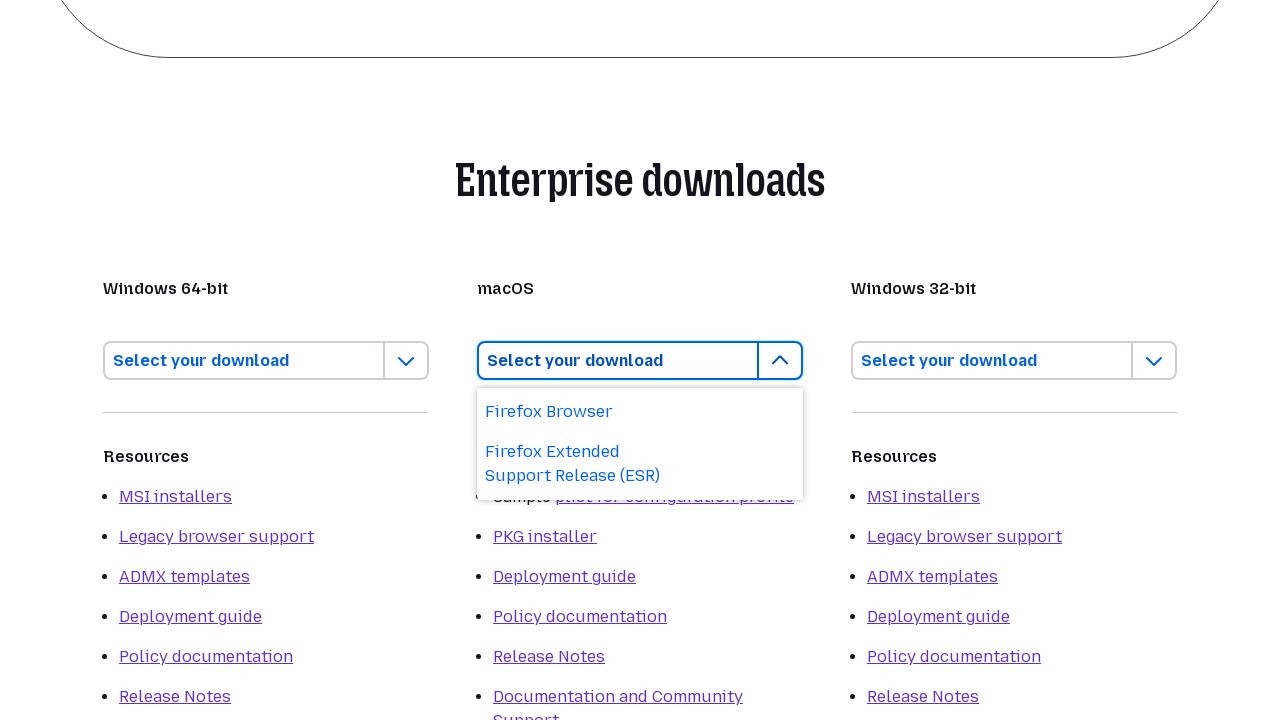

Clicked Firefox Enterprise macOS menu button to close menu at (640, 361) on internal:testid=[data-testid="firefox-enterprise-mac-menu-button"s]
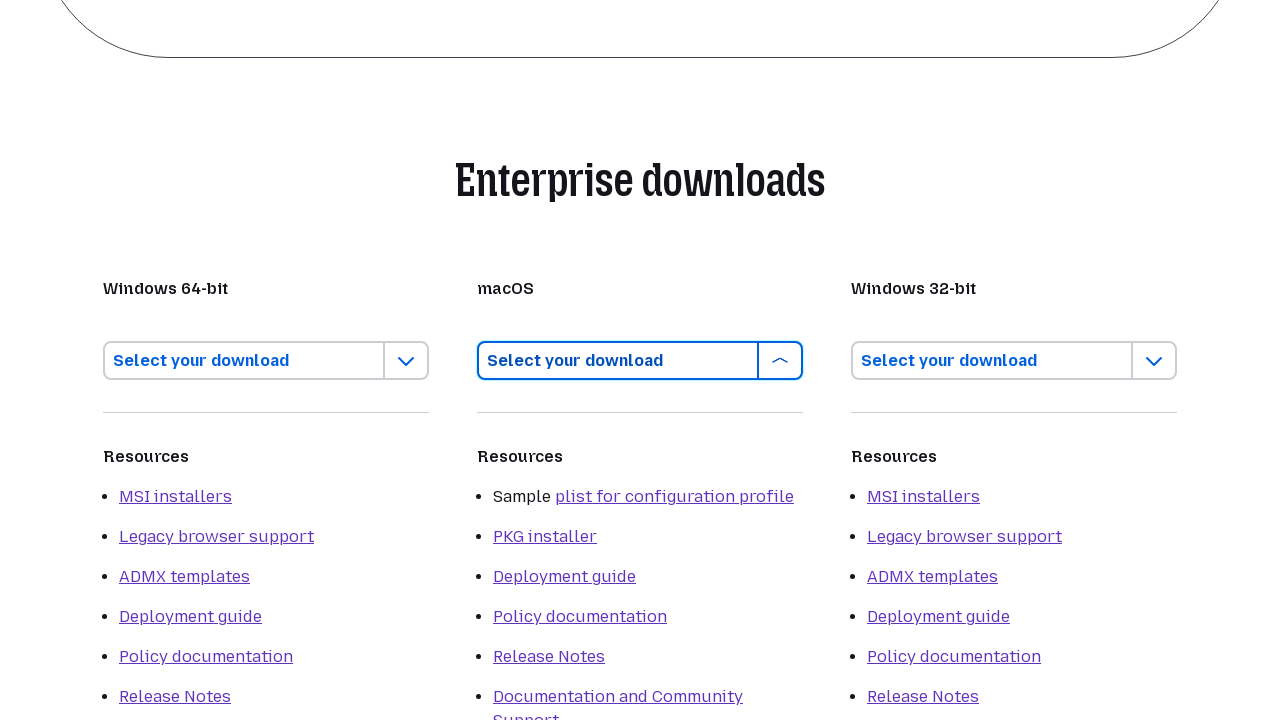

Firefox Enterprise macOS menu link is hidden again after menu closure
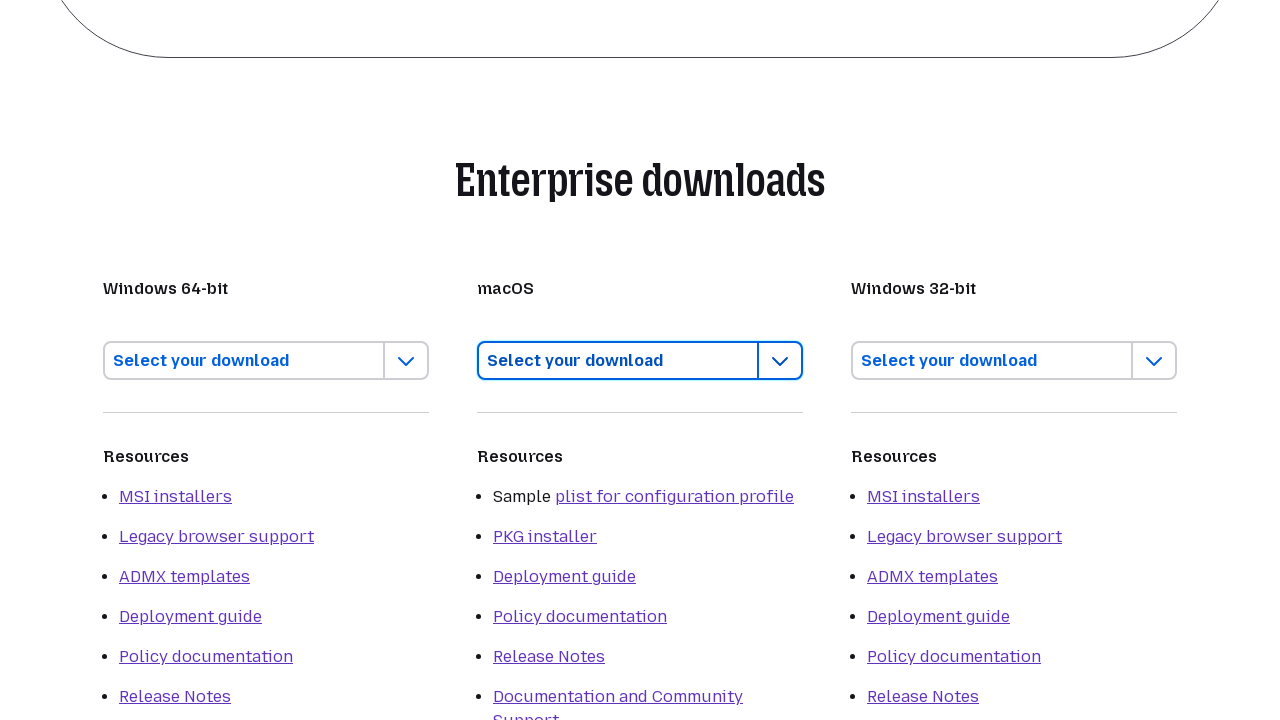

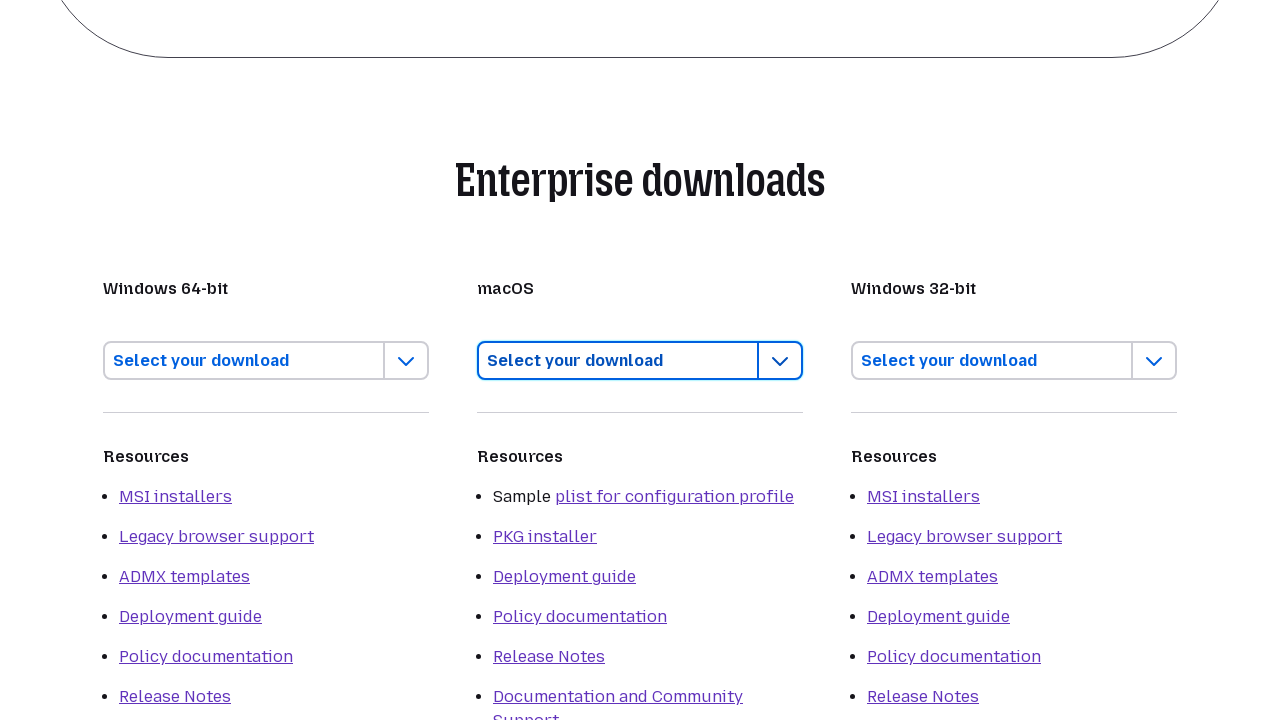